Tests accepting a simple JavaScript alert by clicking the JS Alert button, accepting the alert dialog, and verifying the result message

Starting URL: https://the-internet.herokuapp.com/javascript_alerts

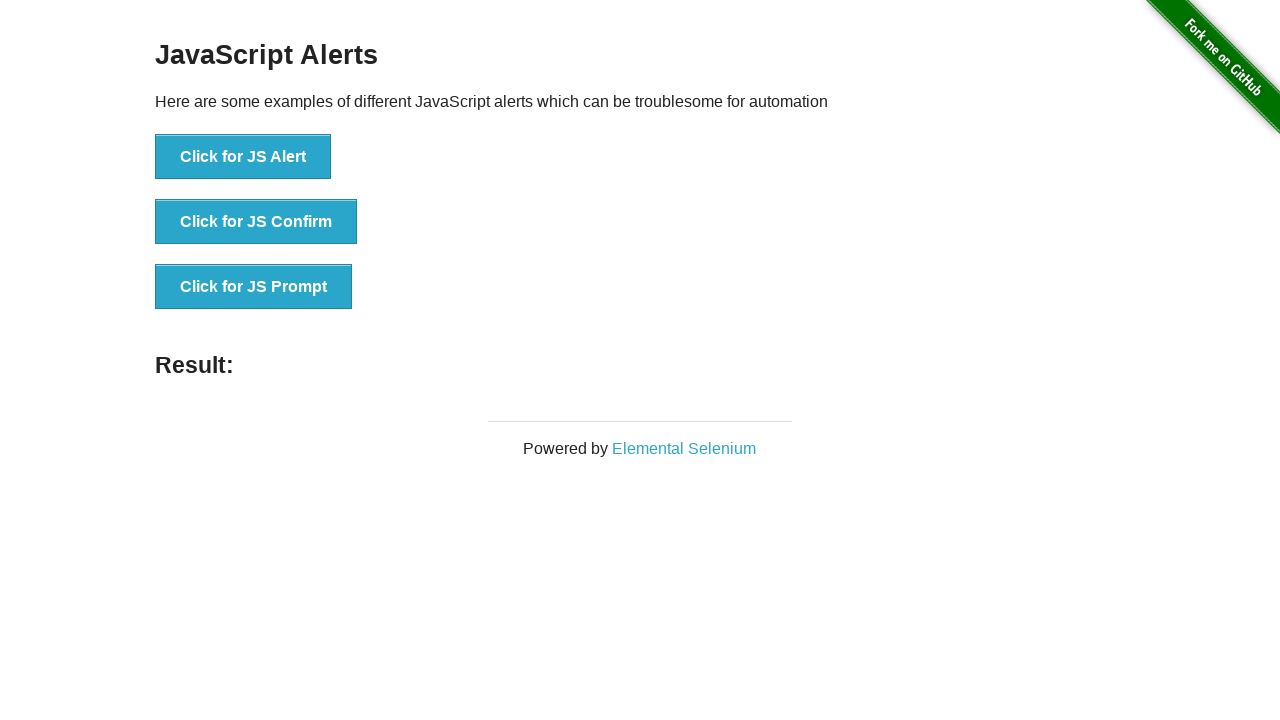

Clicked the JS Alert button at (243, 157) on xpath=//button[@onclick='jsAlert()']
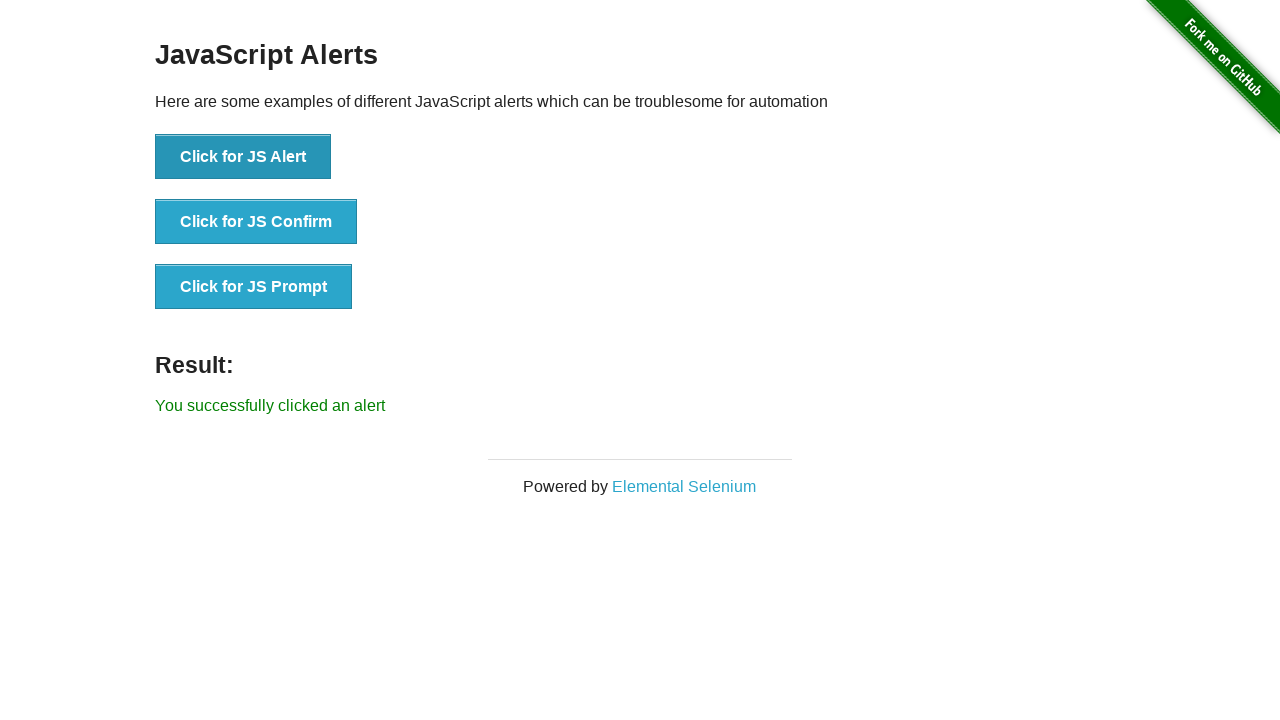

Set up dialog handler to accept alerts
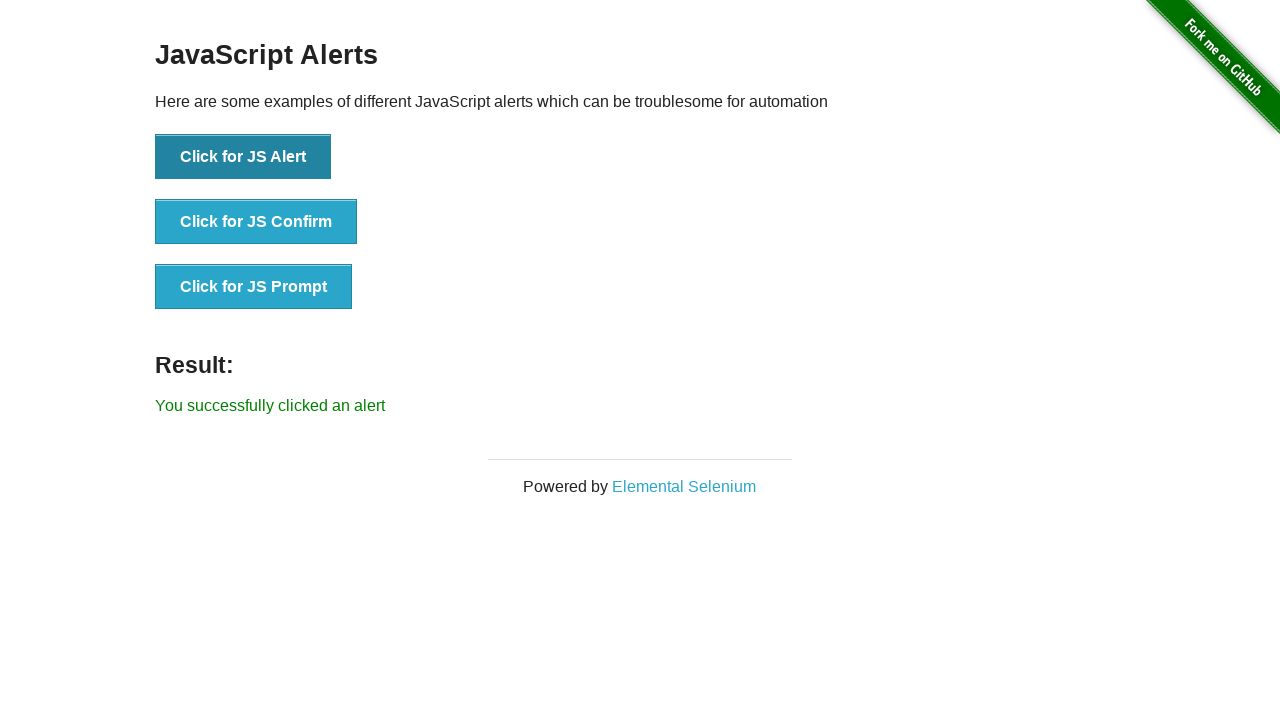

Waited for result message to appear and verified it loaded
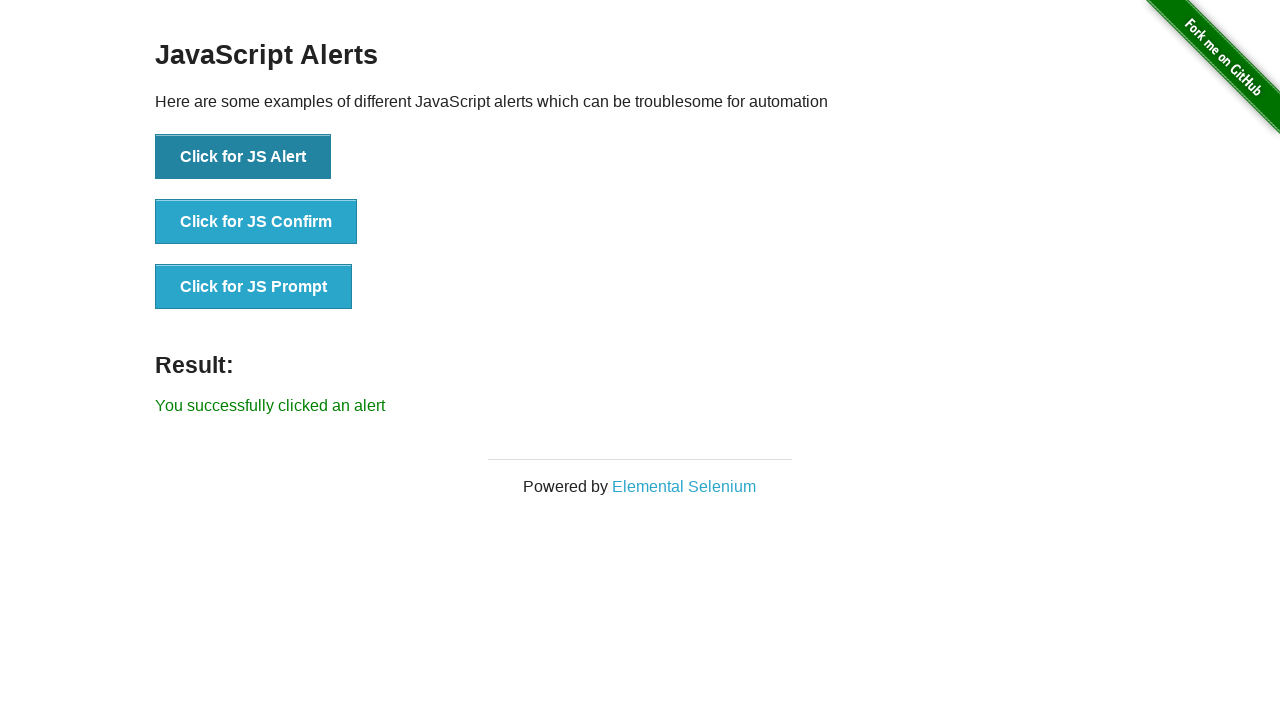

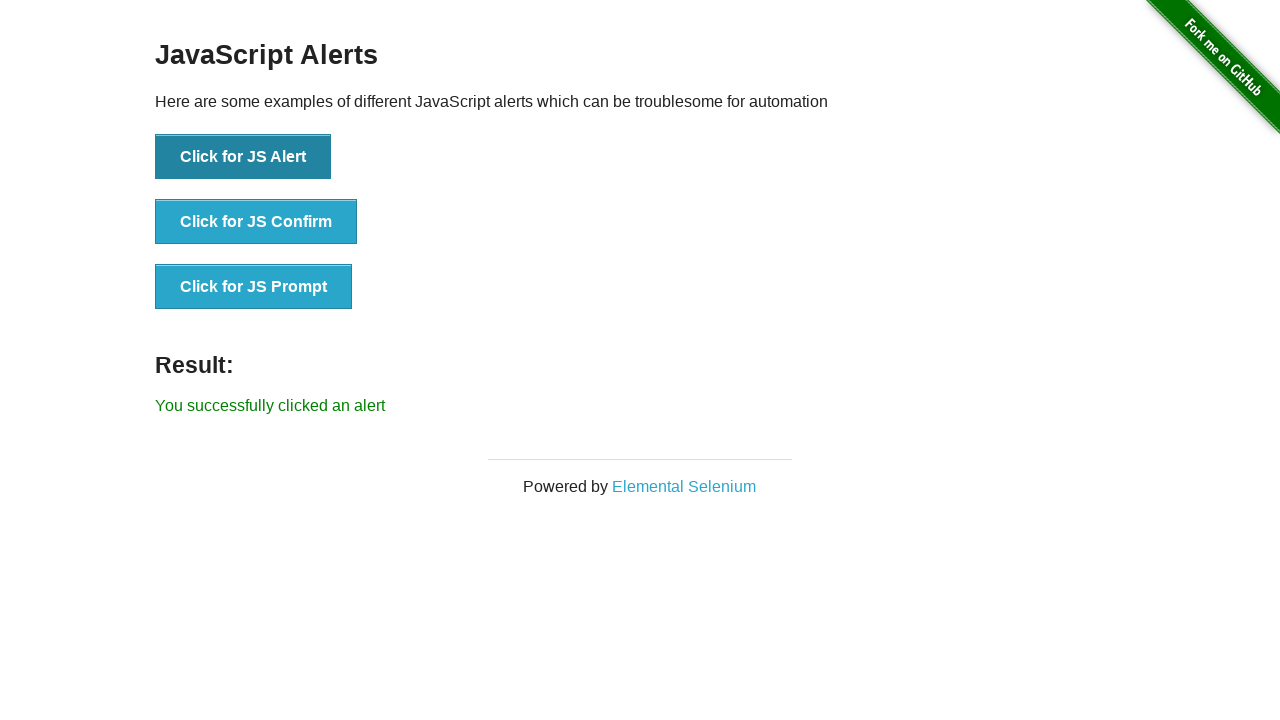